Tests finding multiple nested checkbox elements within a hobbies container

Starting URL: https://demoqa.com/automation-practice-form

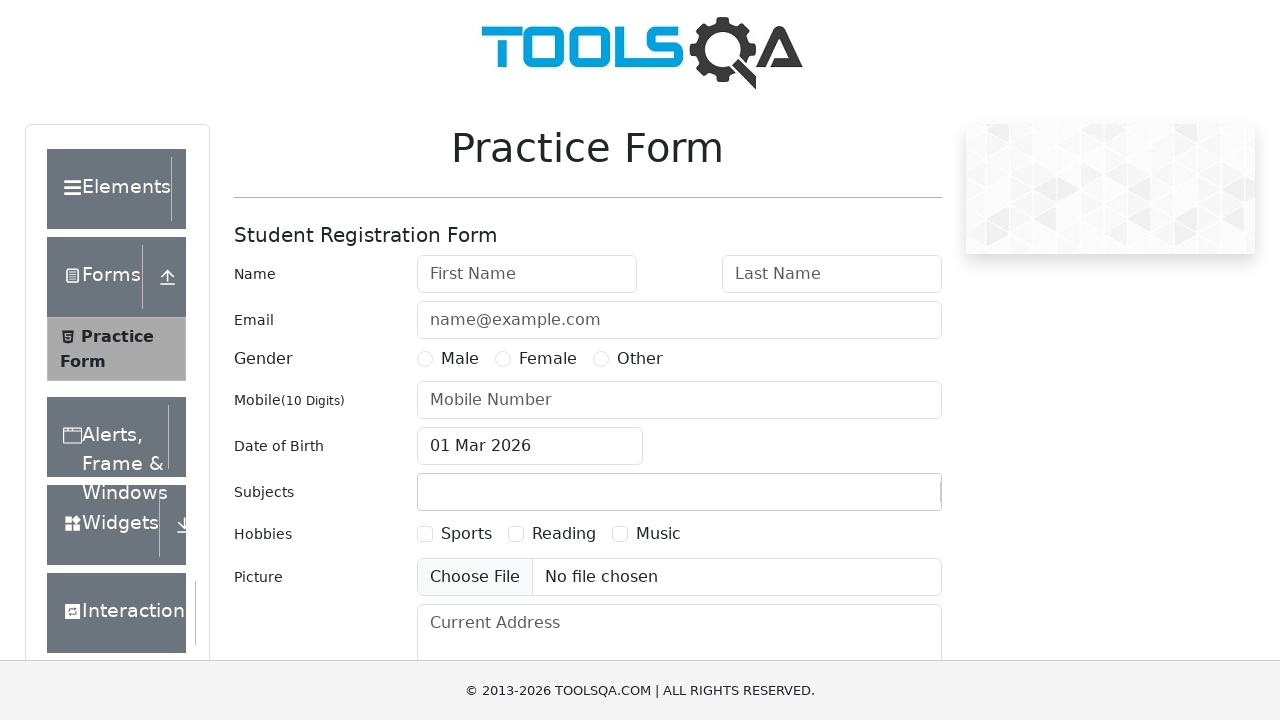

Waited for hobbies wrapper to load
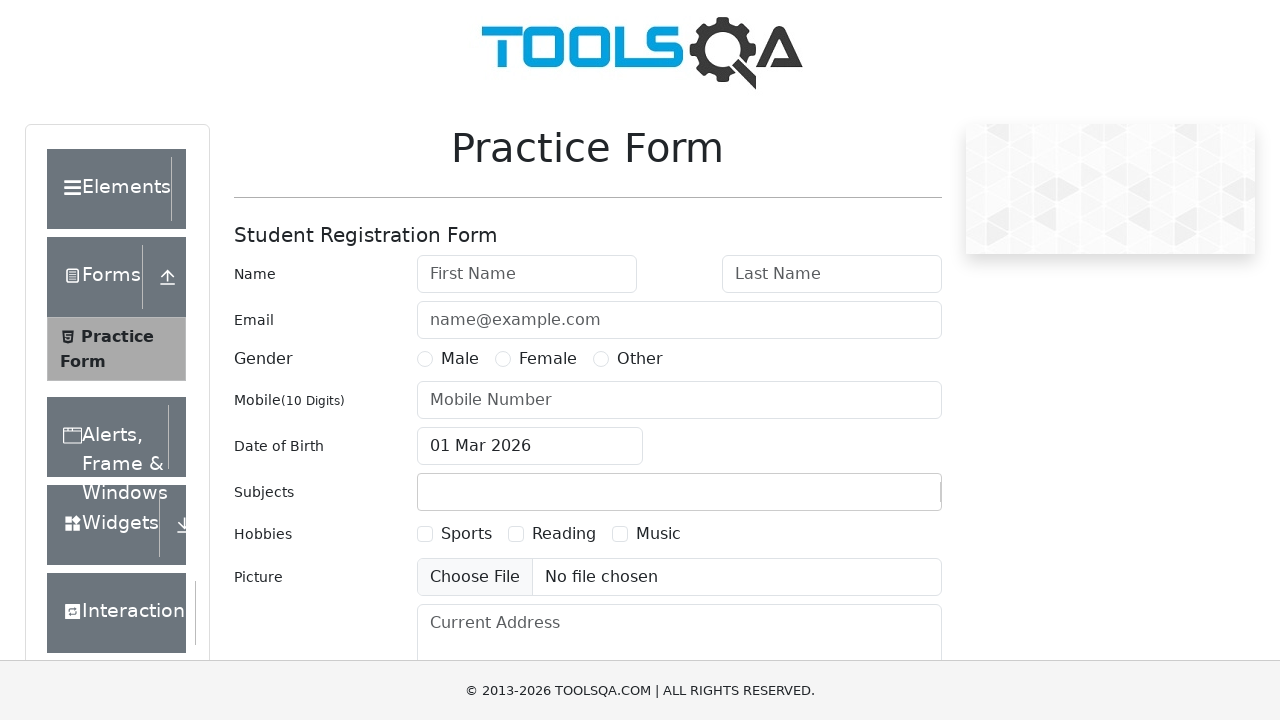

Located all input elements within hobbies wrapper
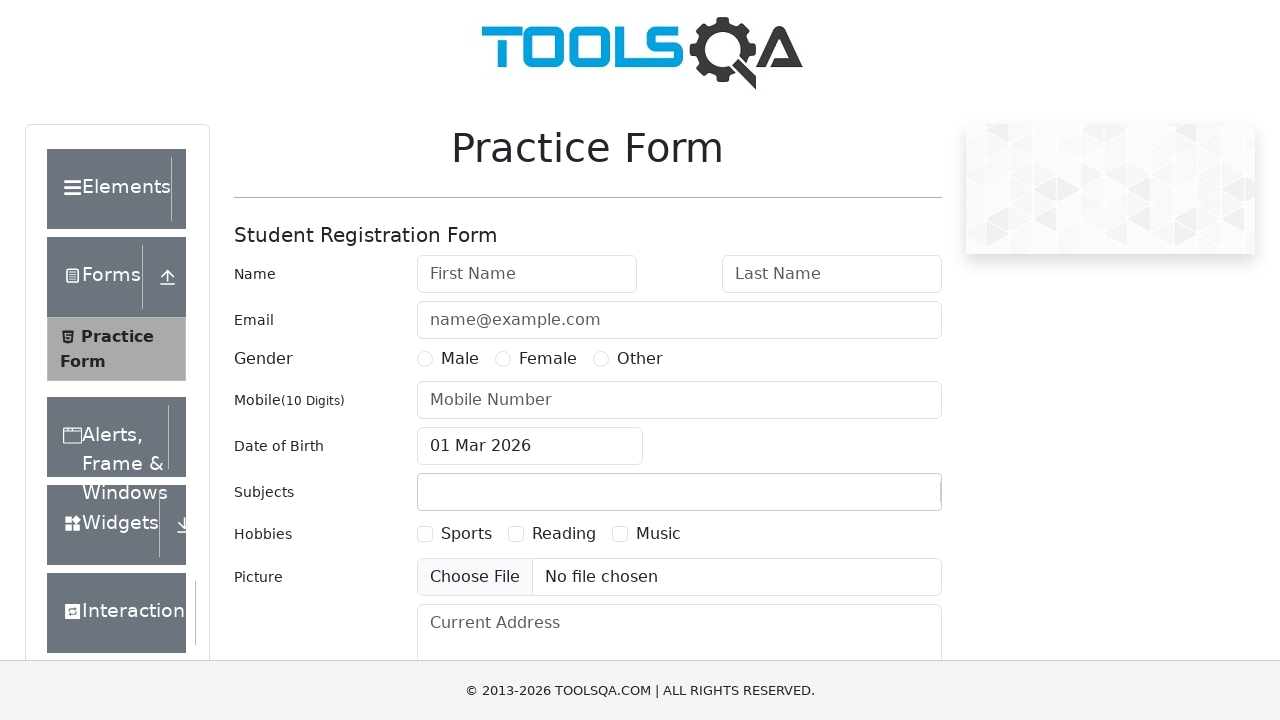

Verified that hobbies wrapper contains exactly 3 input elements
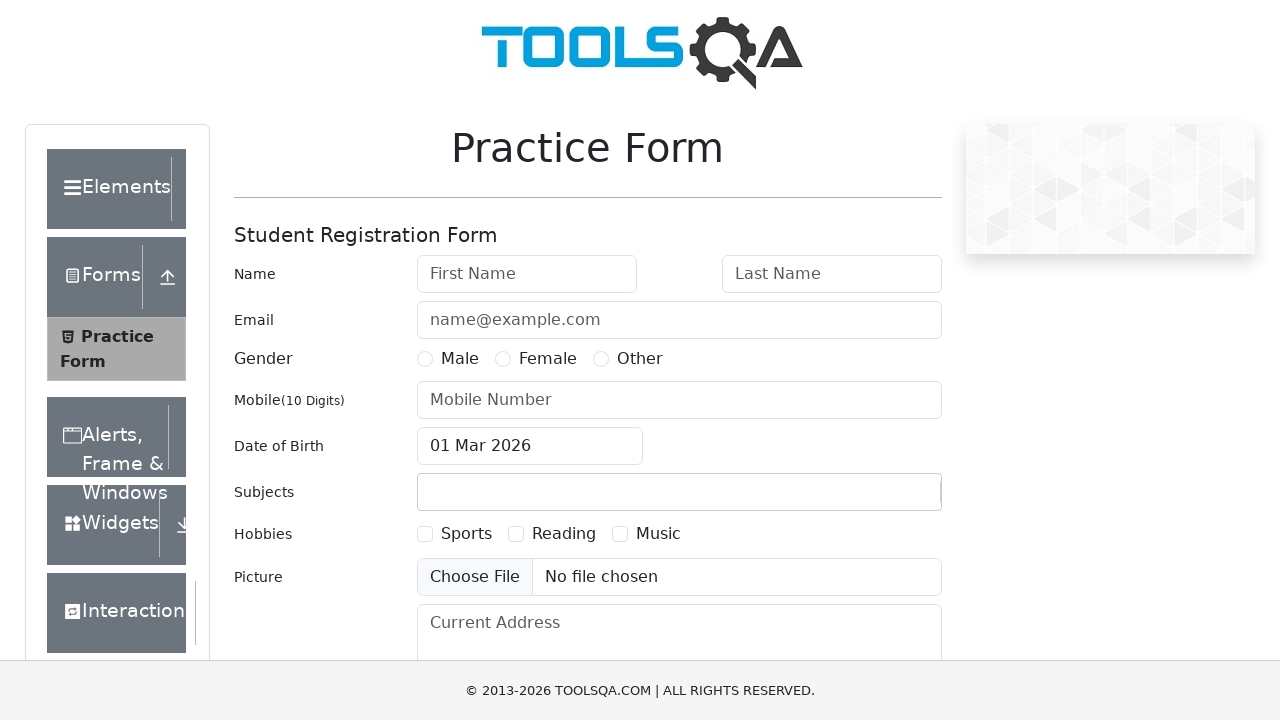

Verified that input element 0 is a checkbox
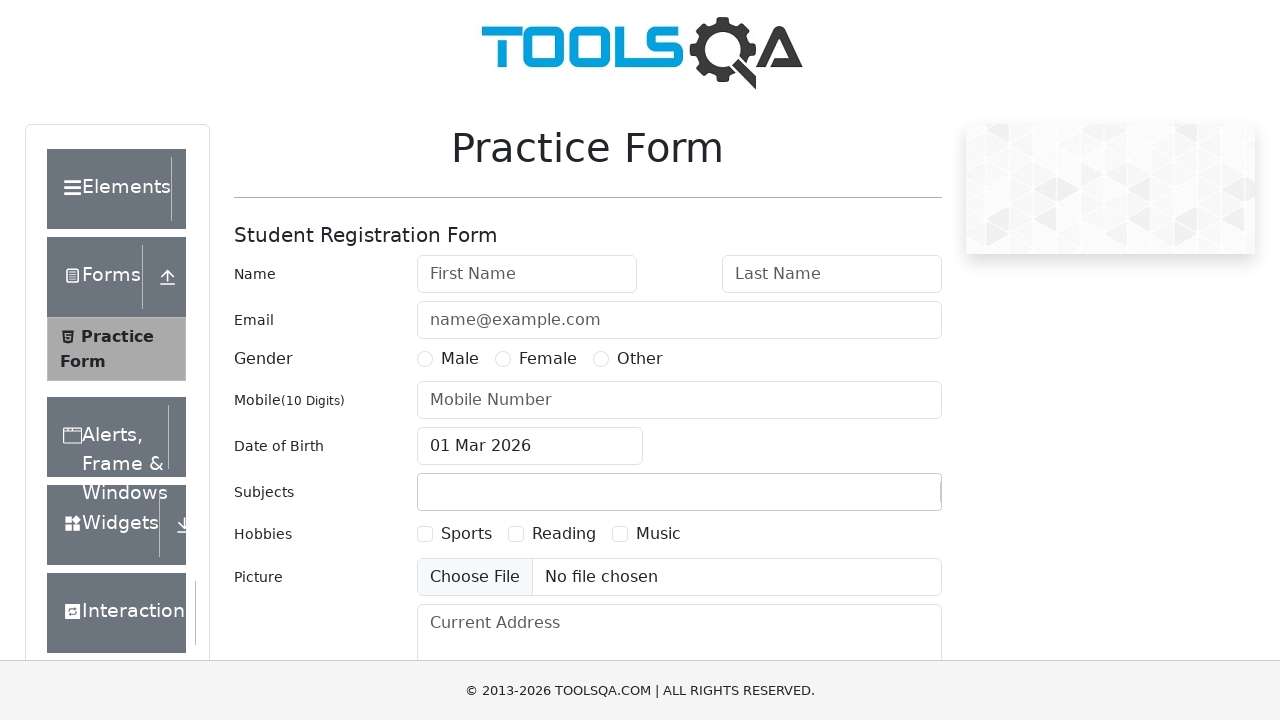

Verified that input element 1 is a checkbox
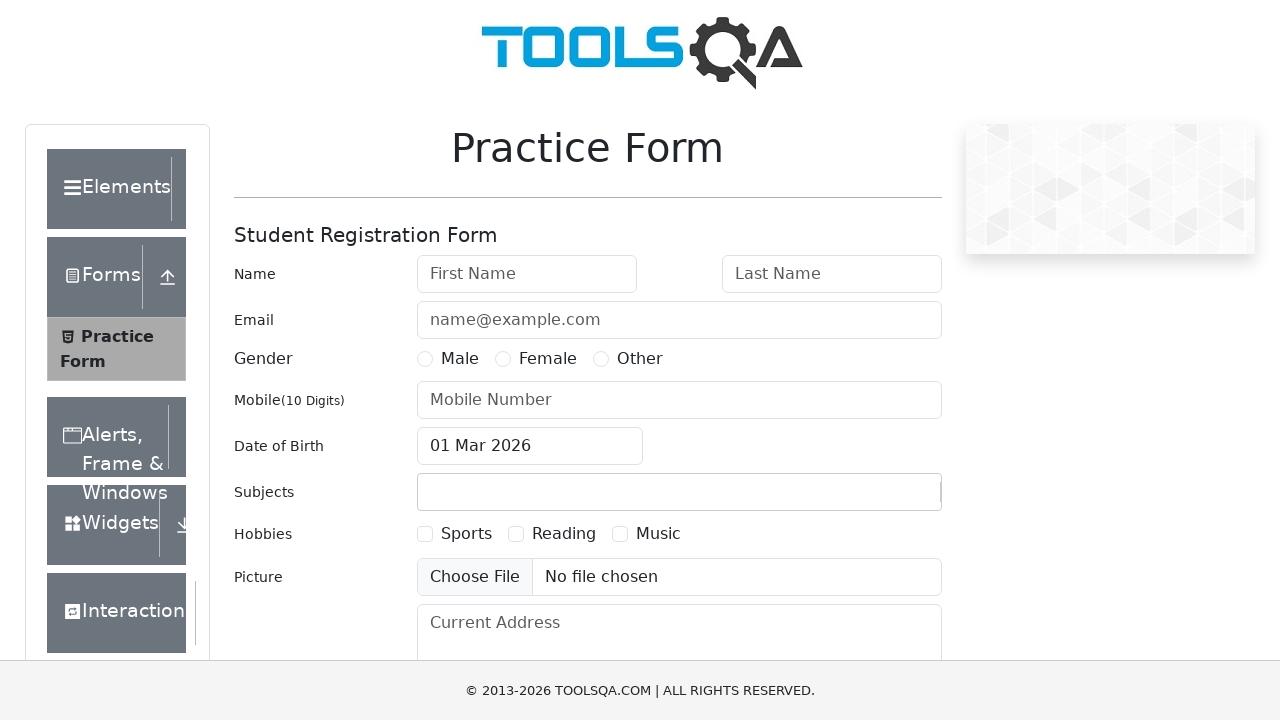

Verified that input element 2 is a checkbox
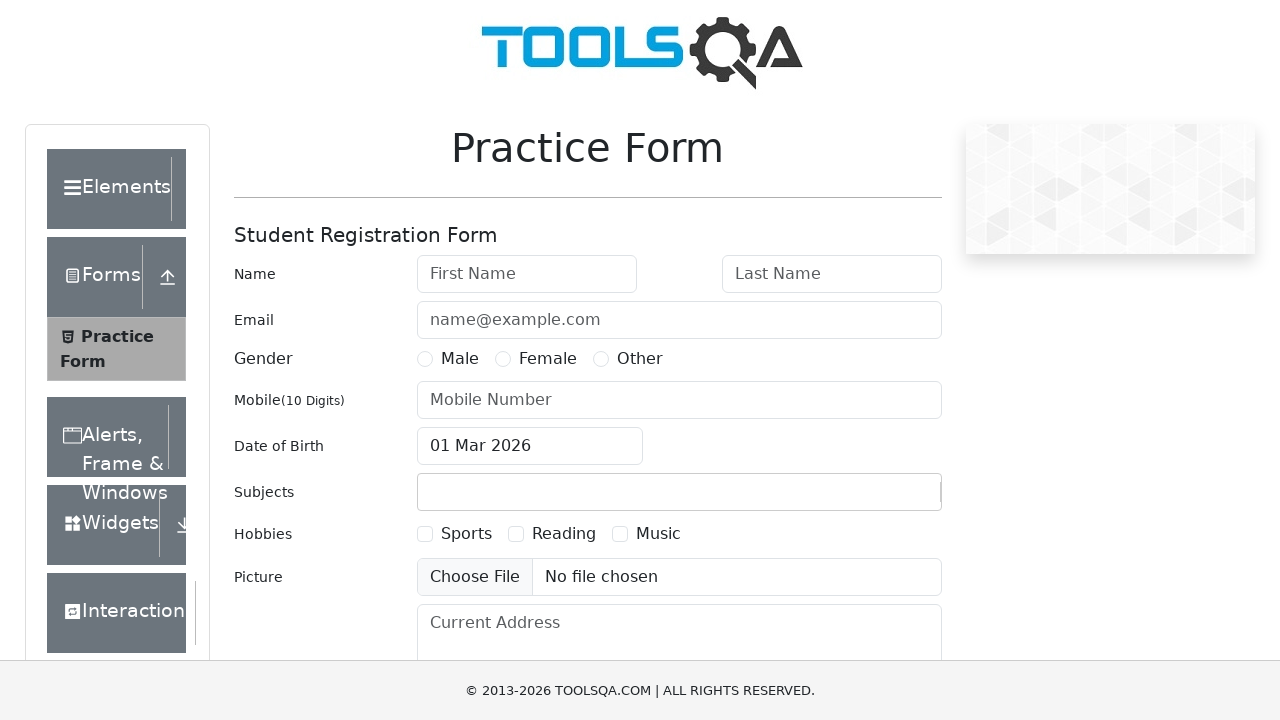

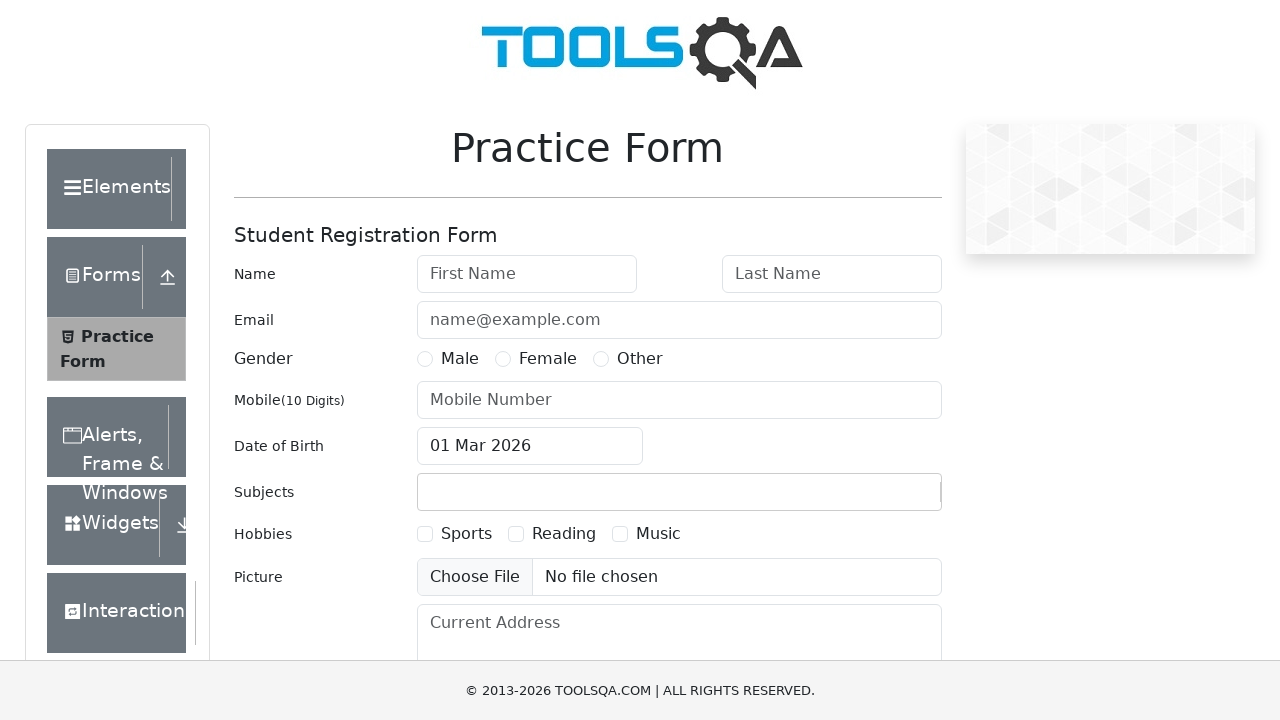